Tests JavaScript prompt dialog by clicking a button that triggers a JS Prompt, entering text, accepting it, and verifying the entered value appears in the result.

Starting URL: https://automationfc.github.io/basic-form/index.html

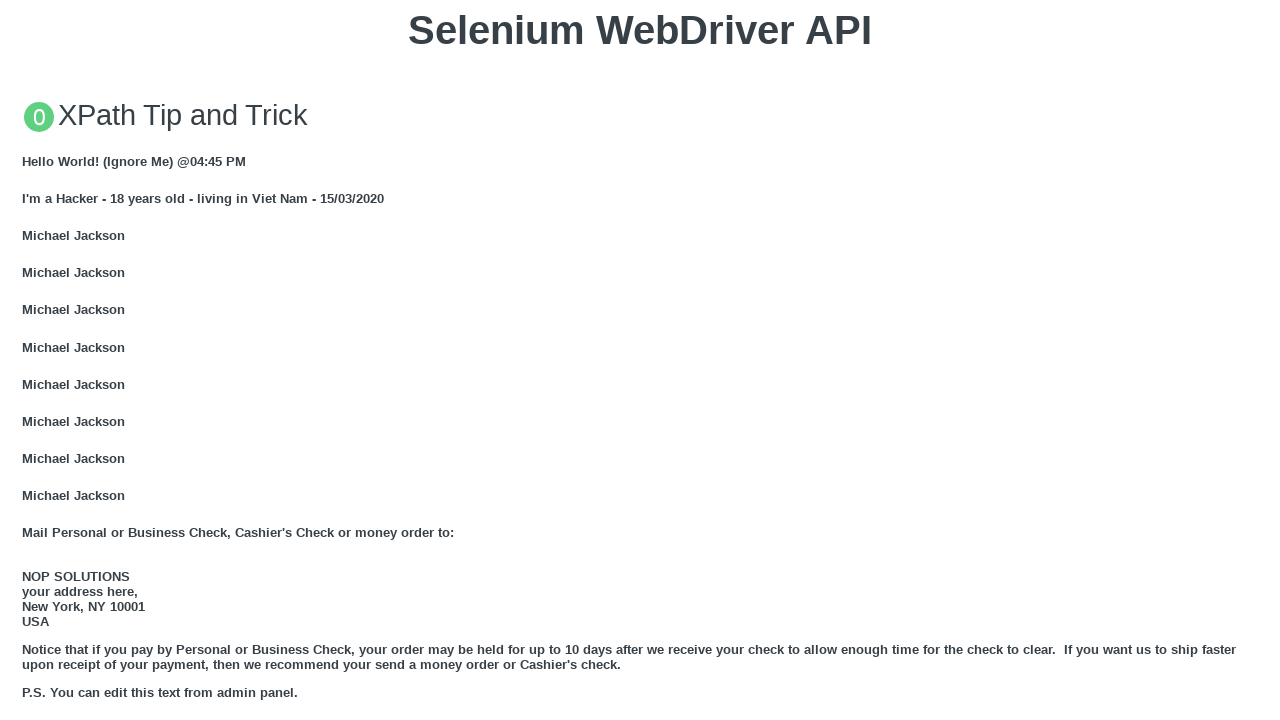

Set up dialog handler to accept prompt with text 'Automation Testing'
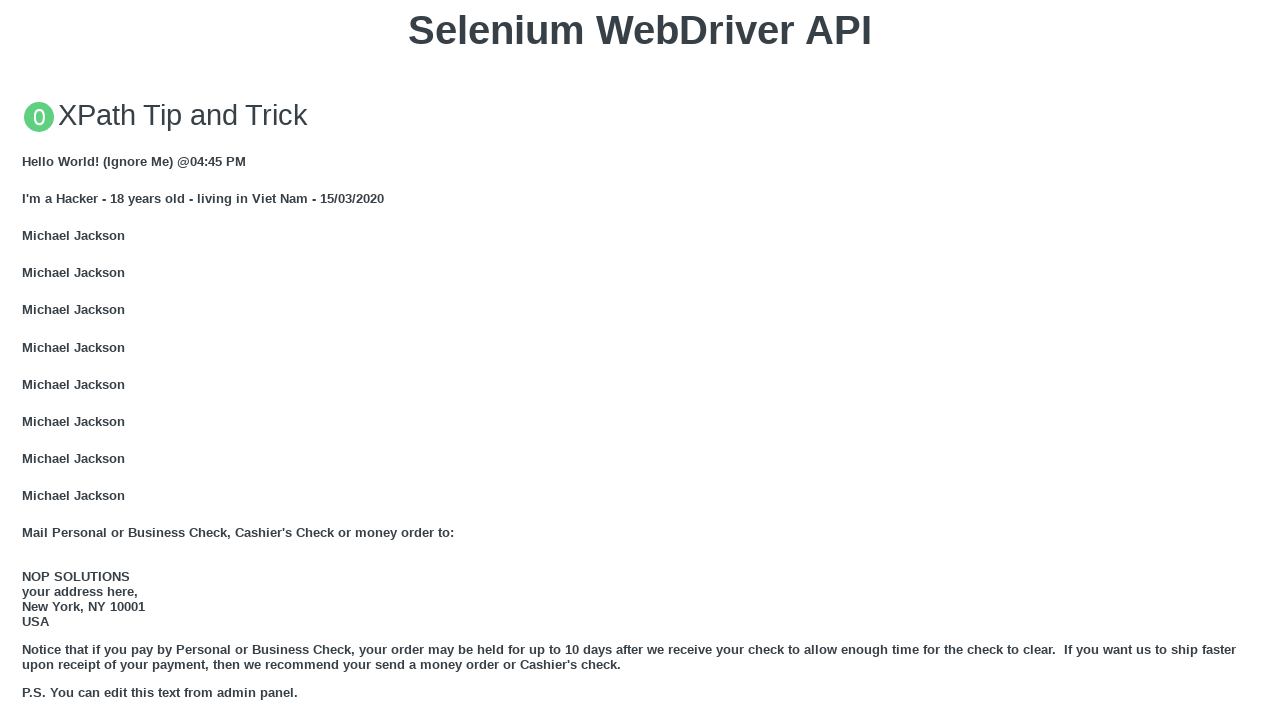

Clicked 'Click for JS Prompt' button to trigger JavaScript prompt dialog at (640, 360) on xpath=//button[text()='Click for JS Prompt']
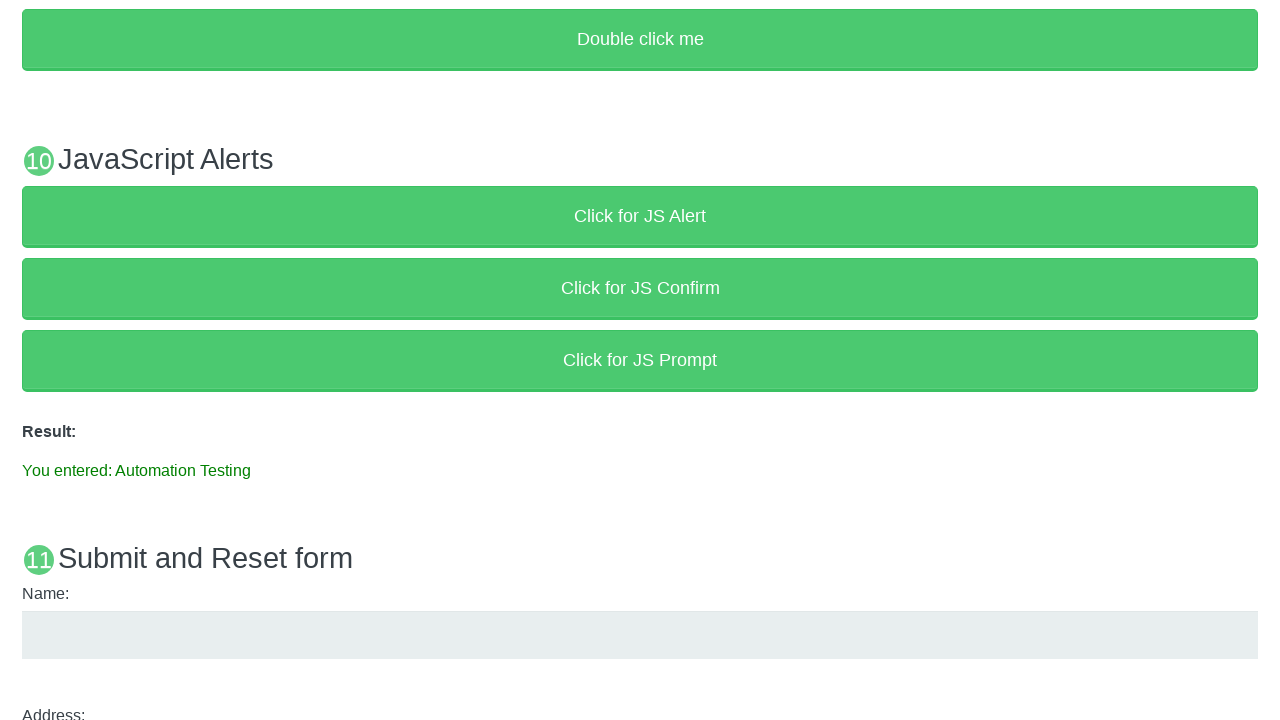

Waited for result element to appear
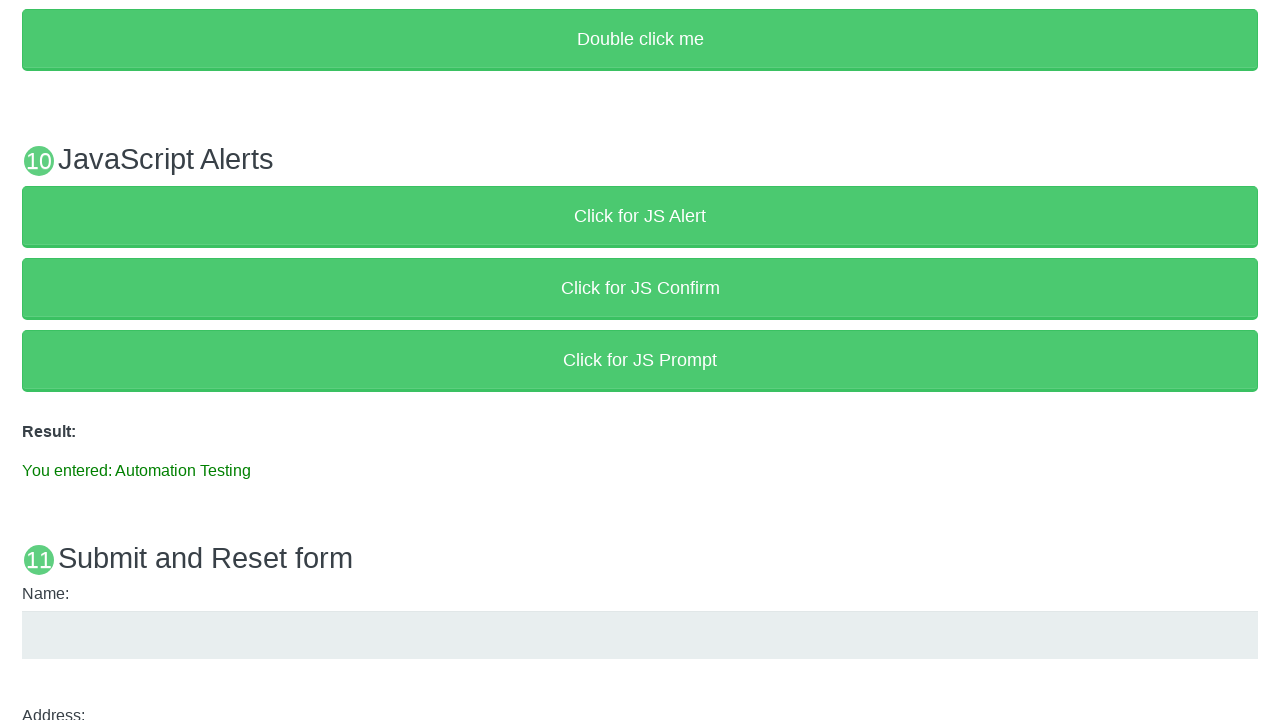

Retrieved result text: 'You entered: Automation Testing'
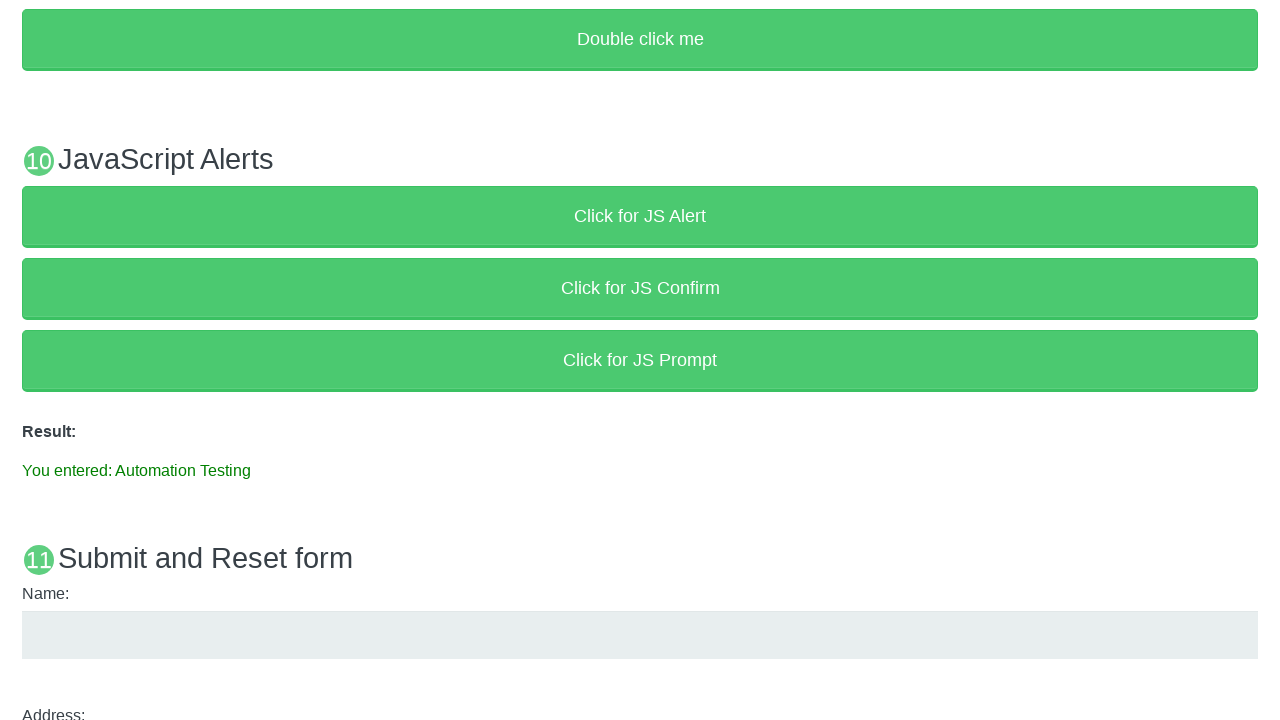

Verified that result text matches expected value 'You entered: Automation Testing'
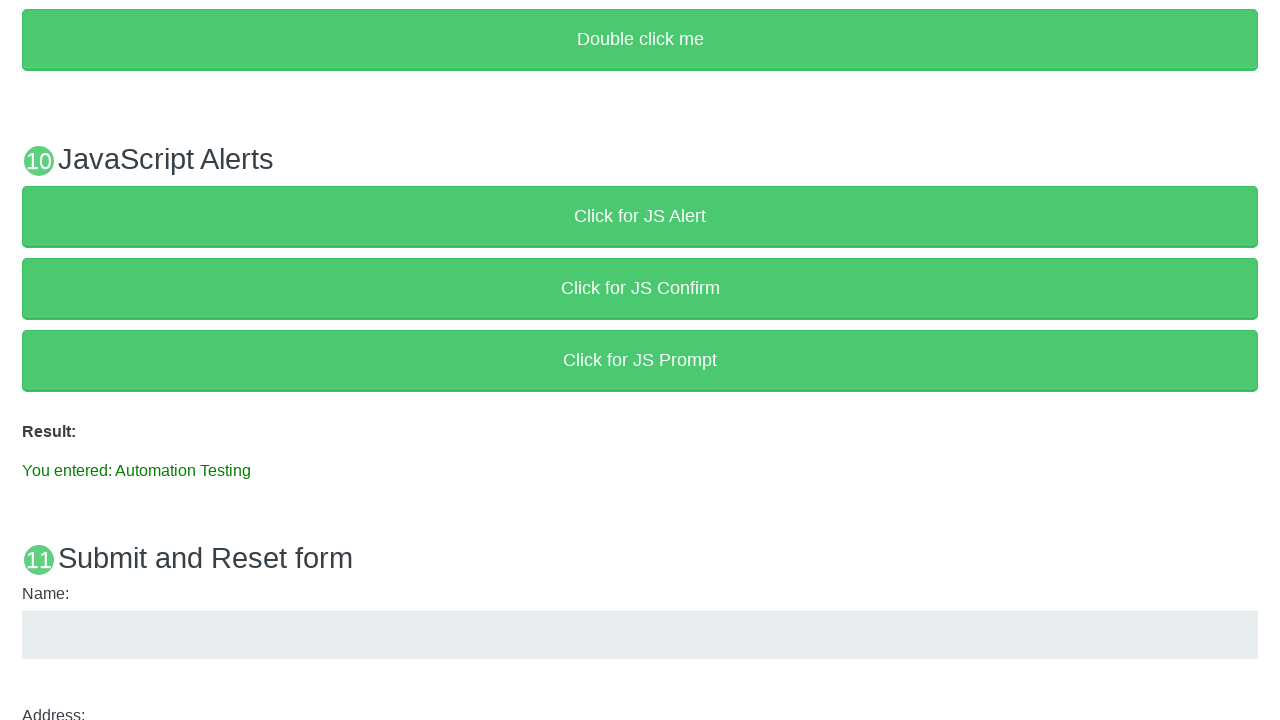

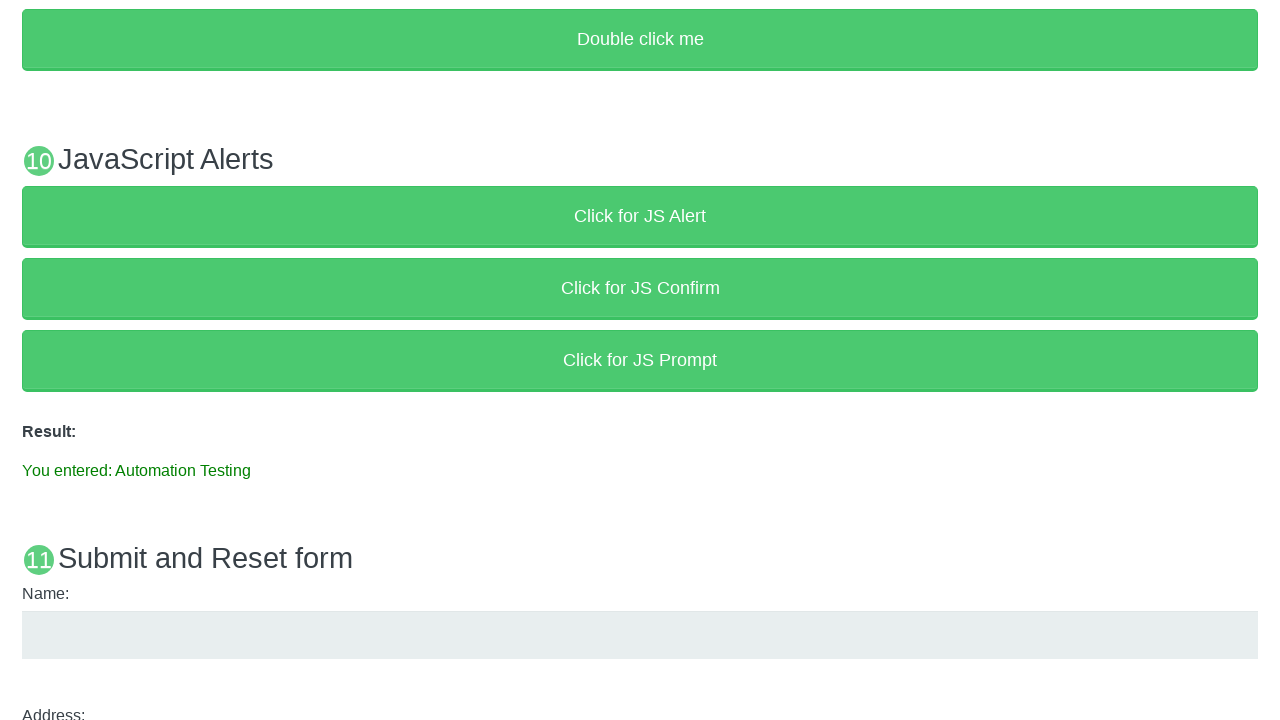